Tests unmarking completed todo items by unchecking their checkboxes

Starting URL: https://demo.playwright.dev/todomvc

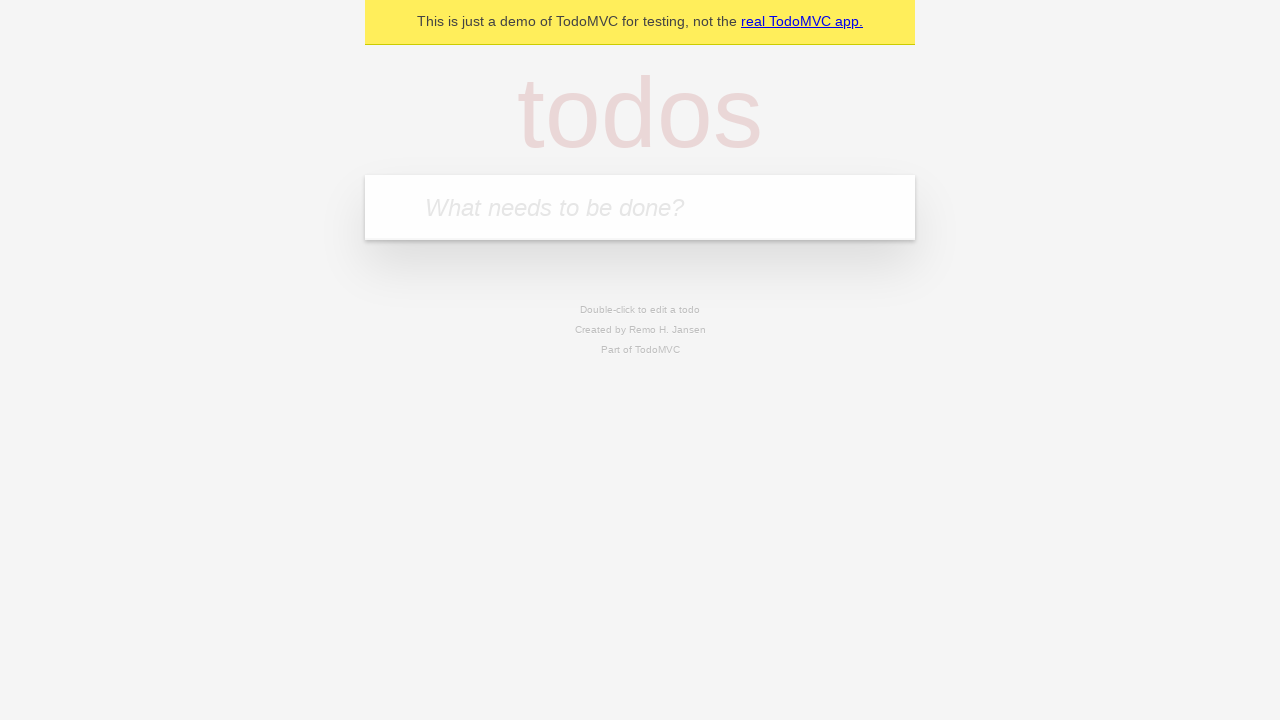

Located the todo input field
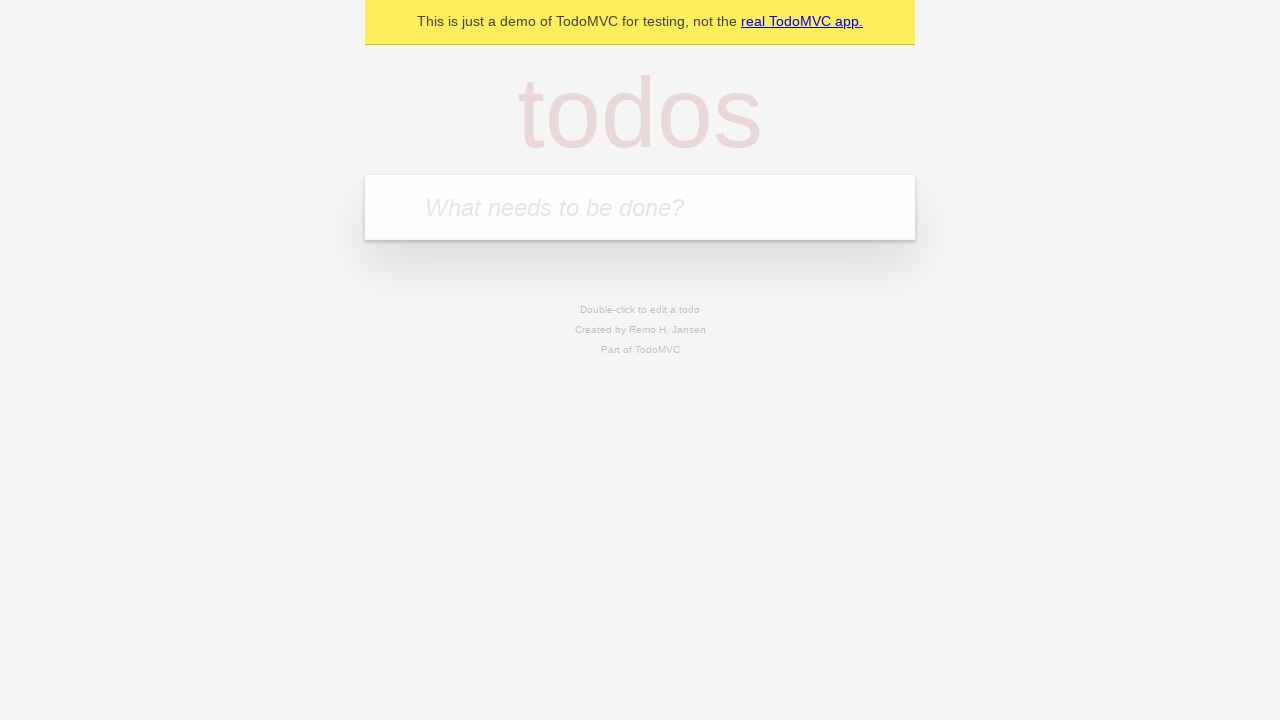

Filled todo input with 'buy some cheese' on internal:attr=[placeholder="What needs to be done?"i]
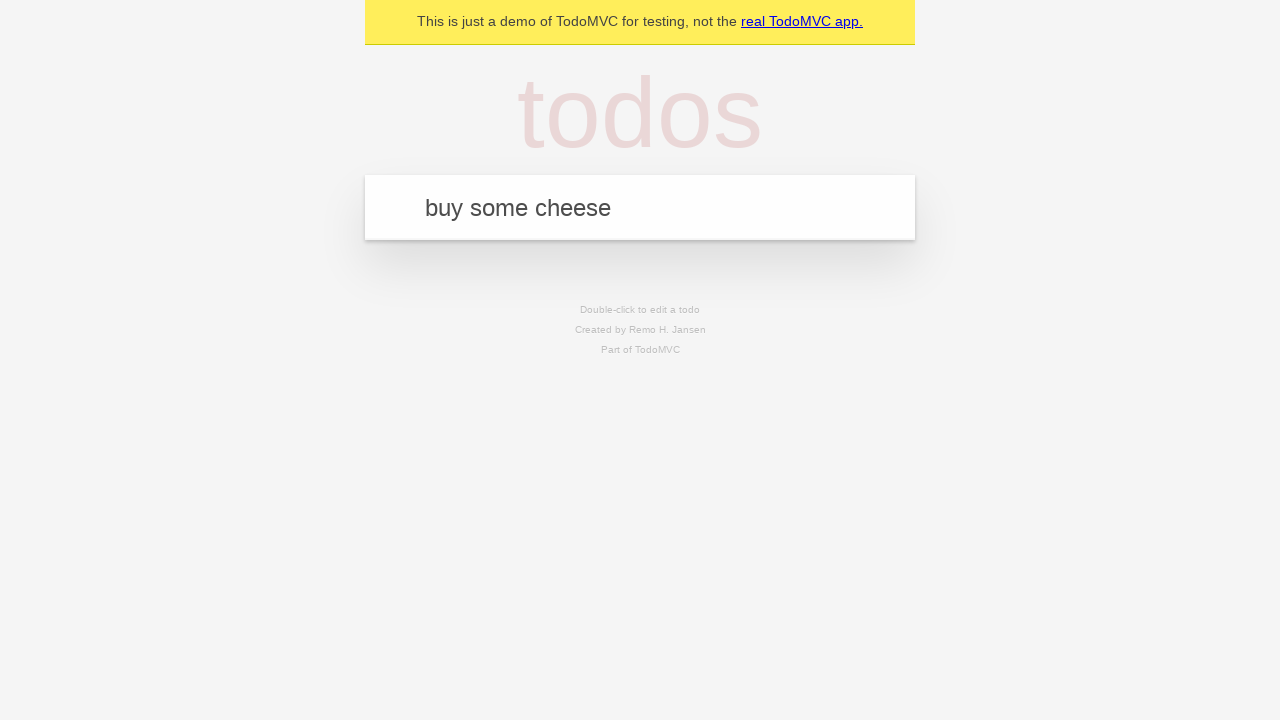

Pressed Enter to create todo 'buy some cheese' on internal:attr=[placeholder="What needs to be done?"i]
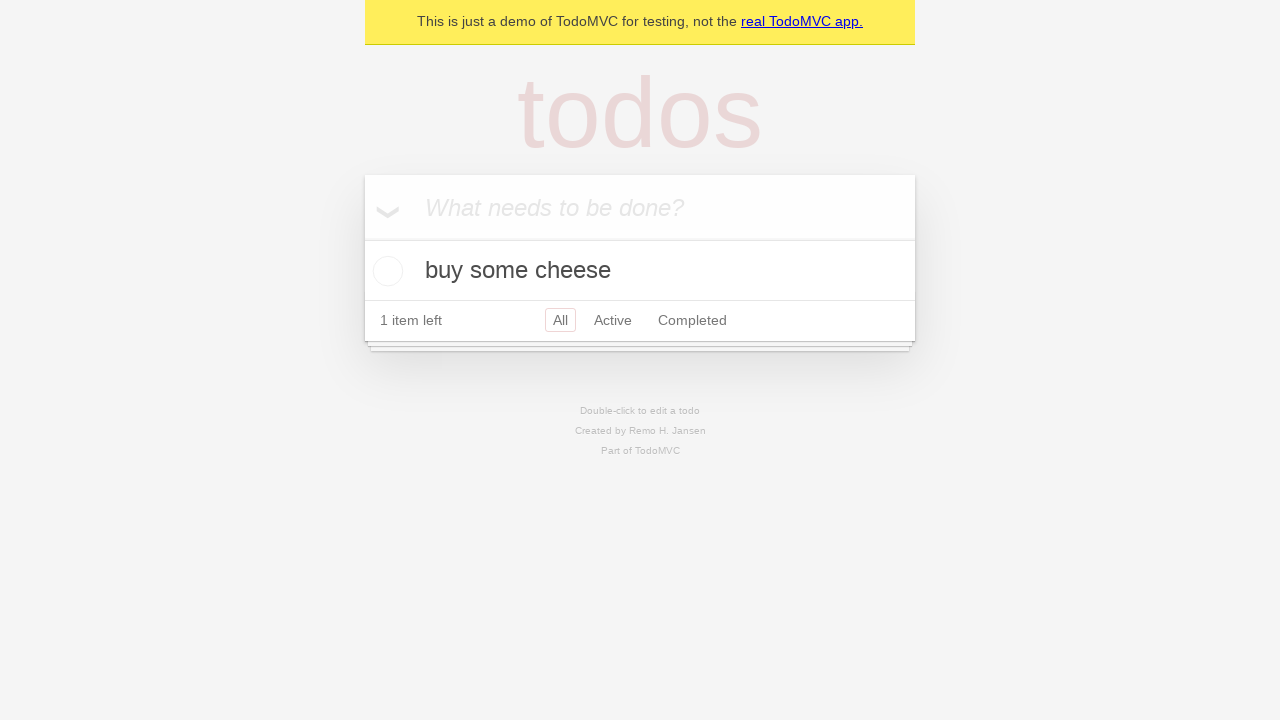

Filled todo input with 'feed the cat' on internal:attr=[placeholder="What needs to be done?"i]
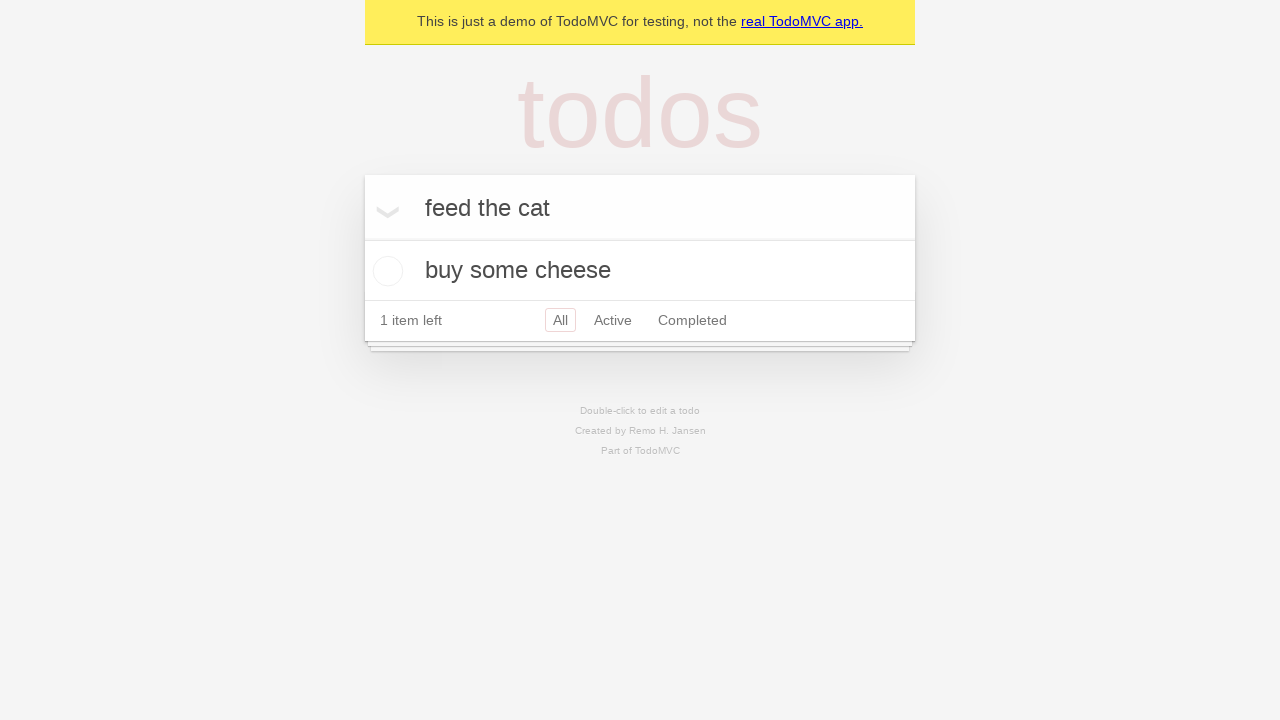

Pressed Enter to create todo 'feed the cat' on internal:attr=[placeholder="What needs to be done?"i]
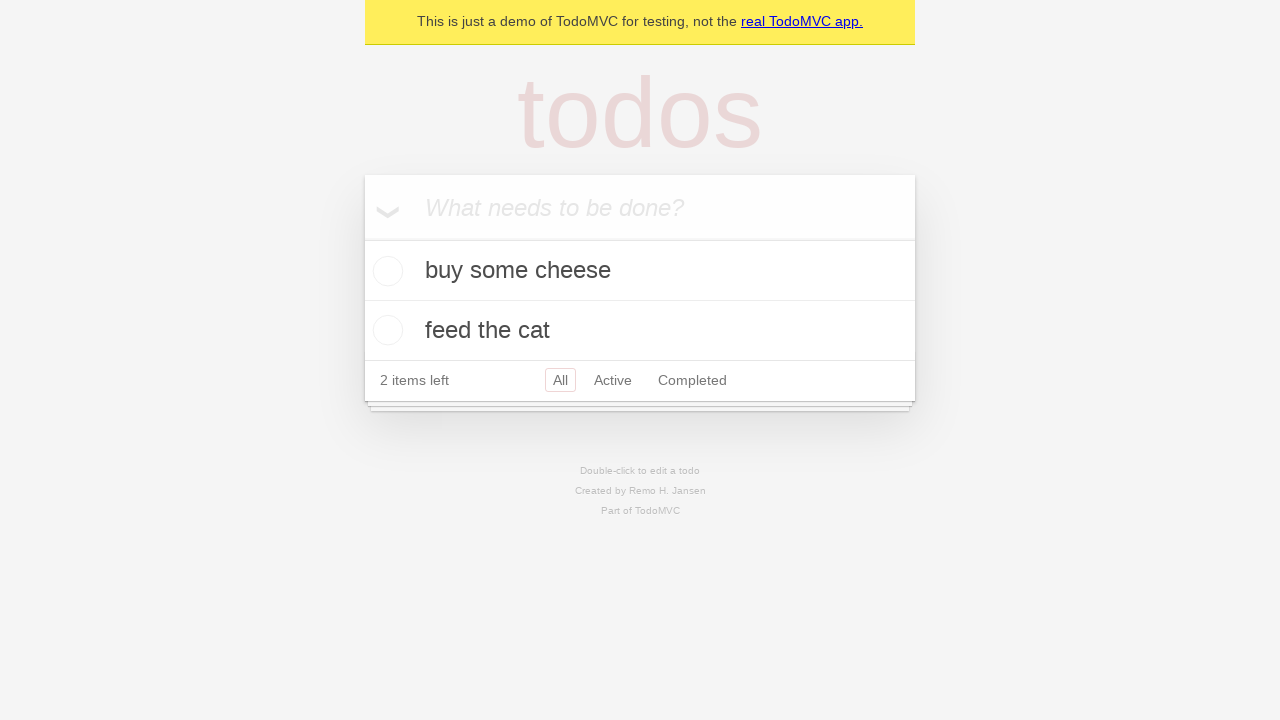

Waited for second todo item to be visible
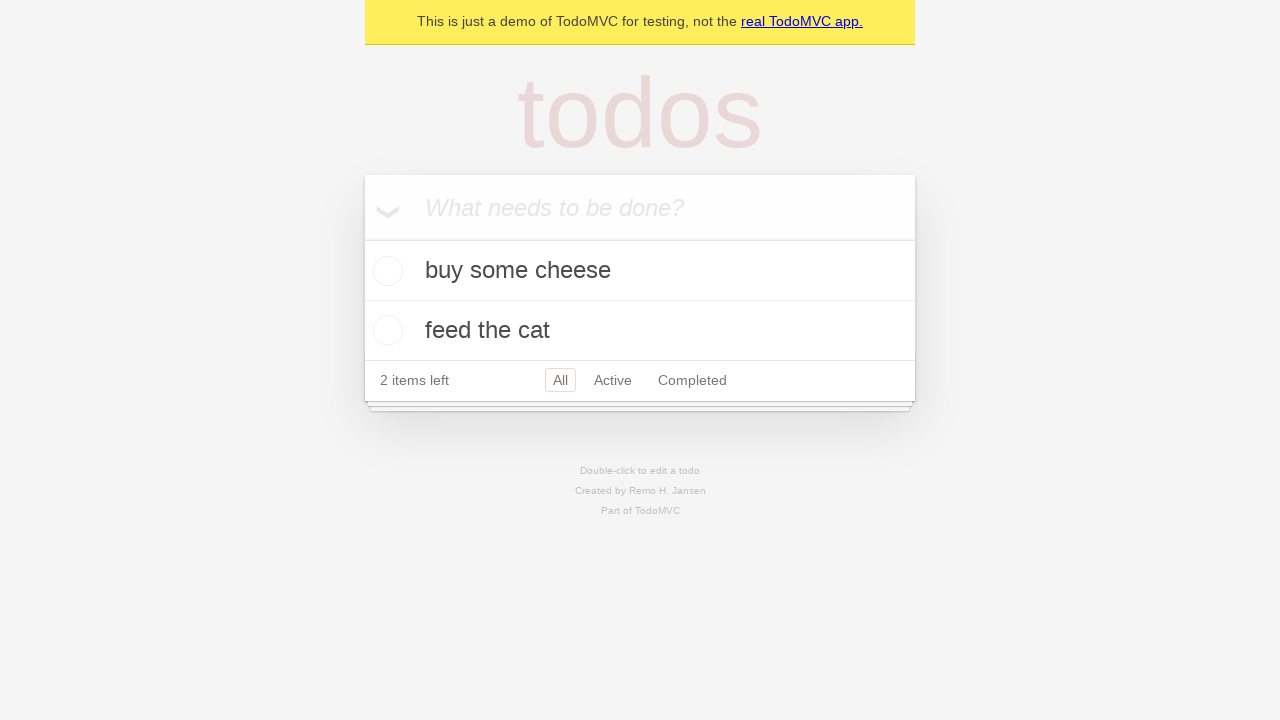

Located the first todo item
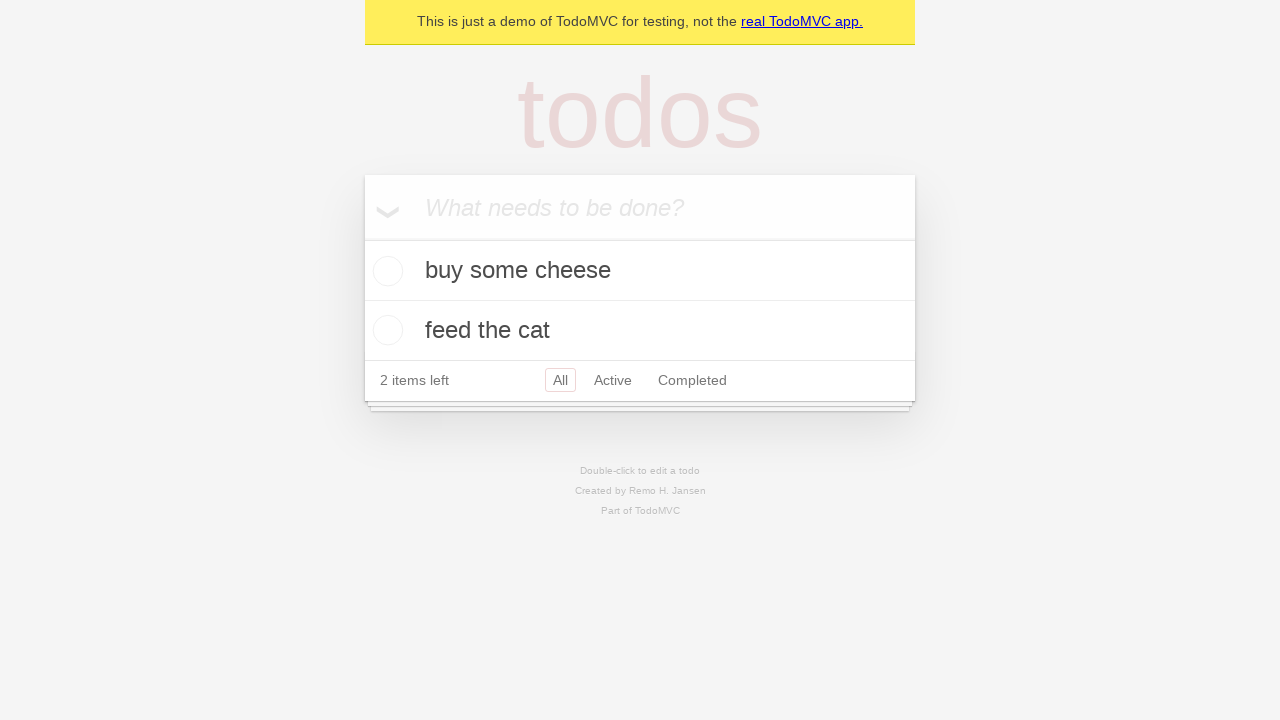

Located the checkbox for the first todo item
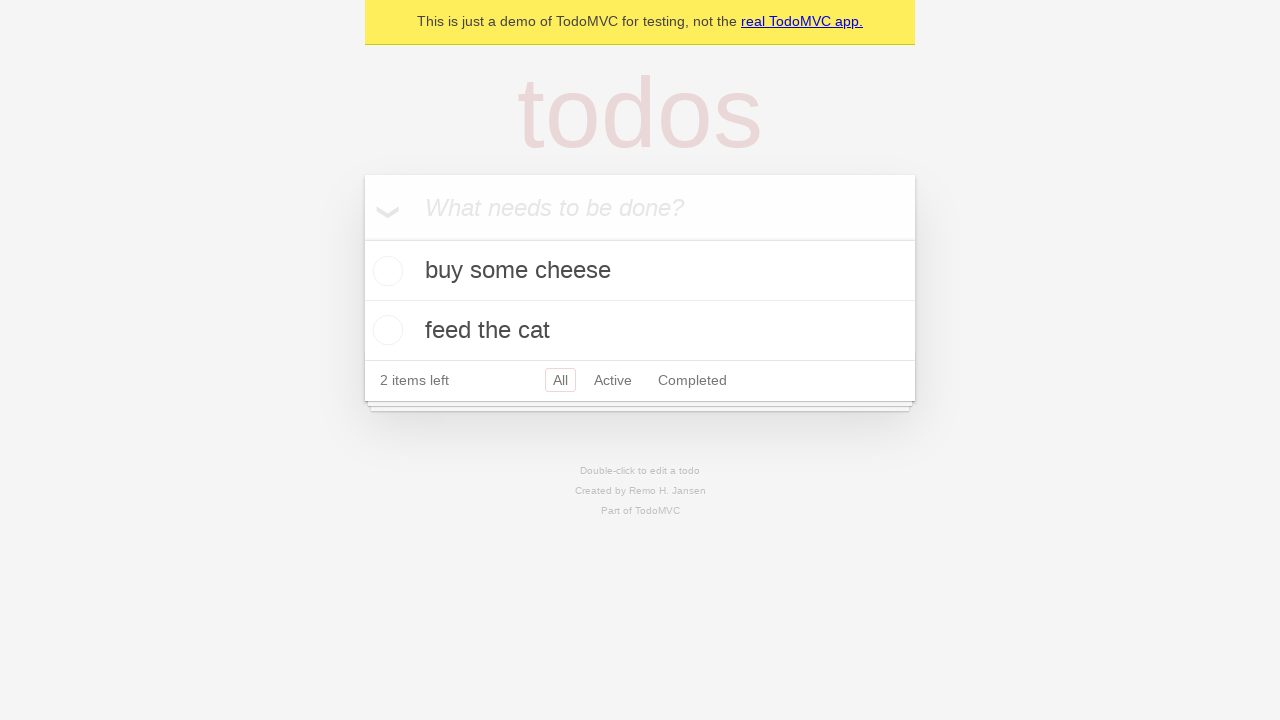

Checked the first todo item at (385, 271) on internal:testid=[data-testid="todo-item"s] >> nth=0 >> internal:role=checkbox
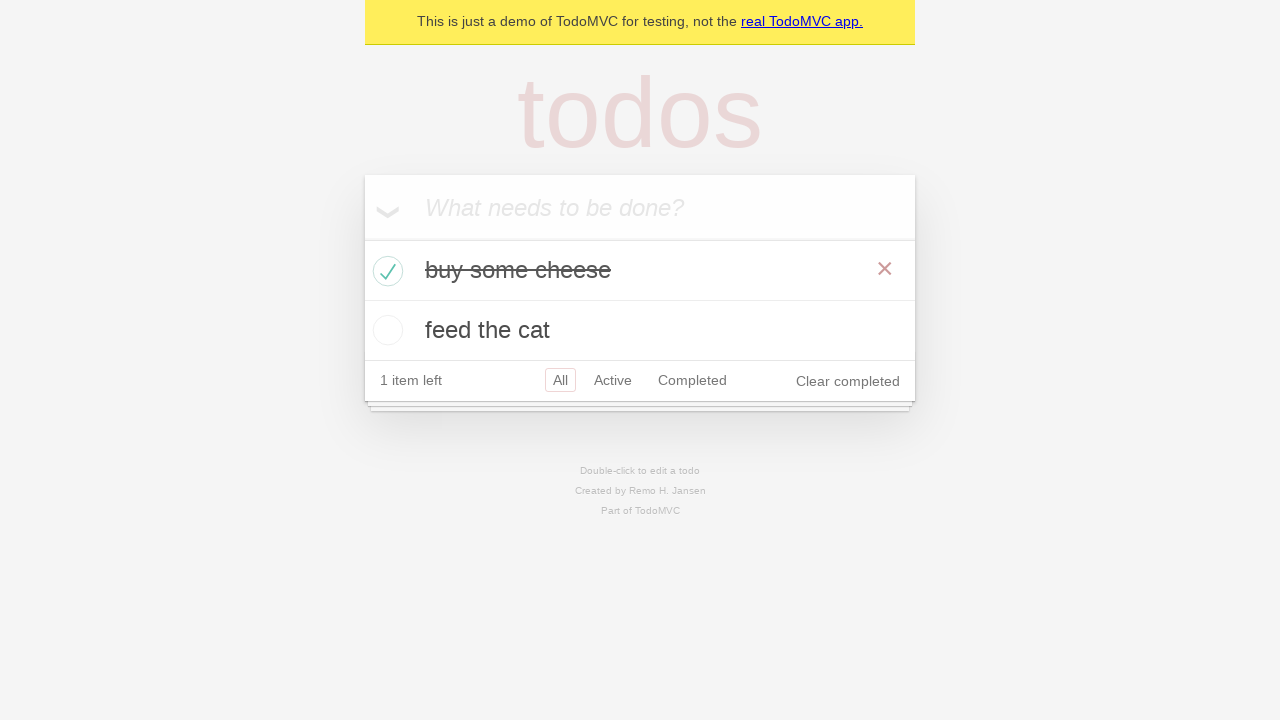

Unchecked the first todo item to mark it as incomplete at (385, 271) on internal:testid=[data-testid="todo-item"s] >> nth=0 >> internal:role=checkbox
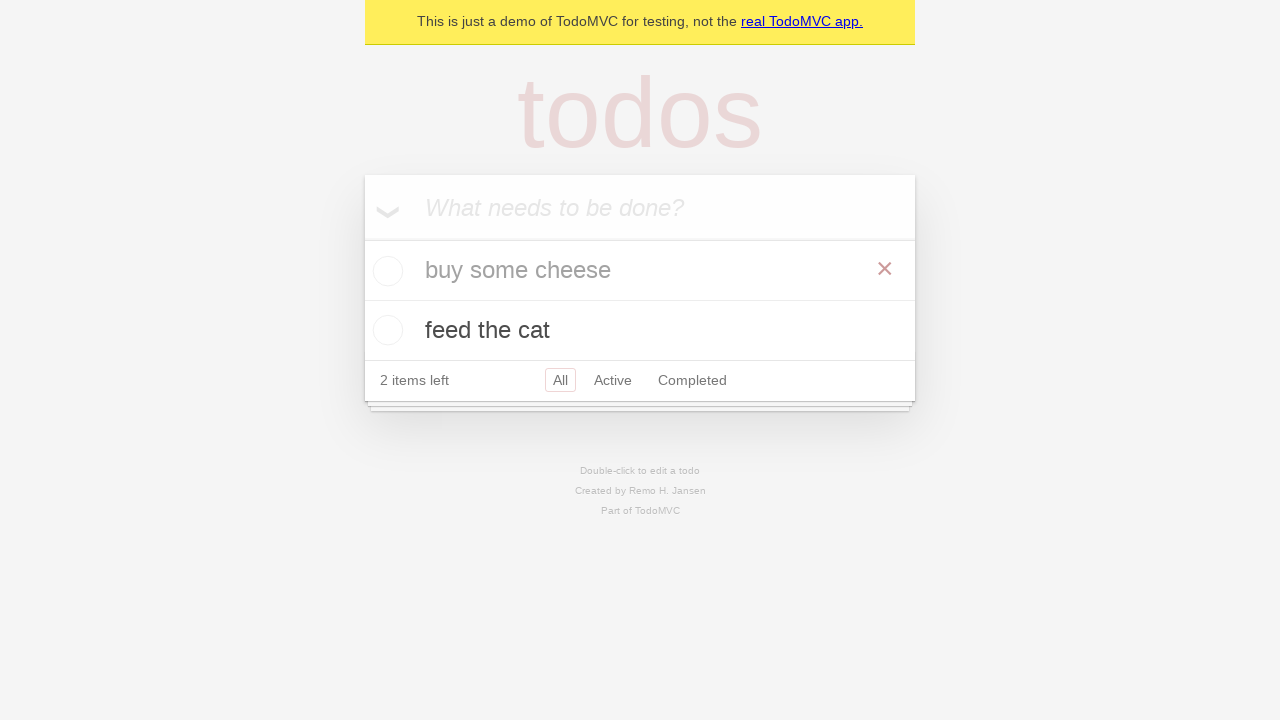

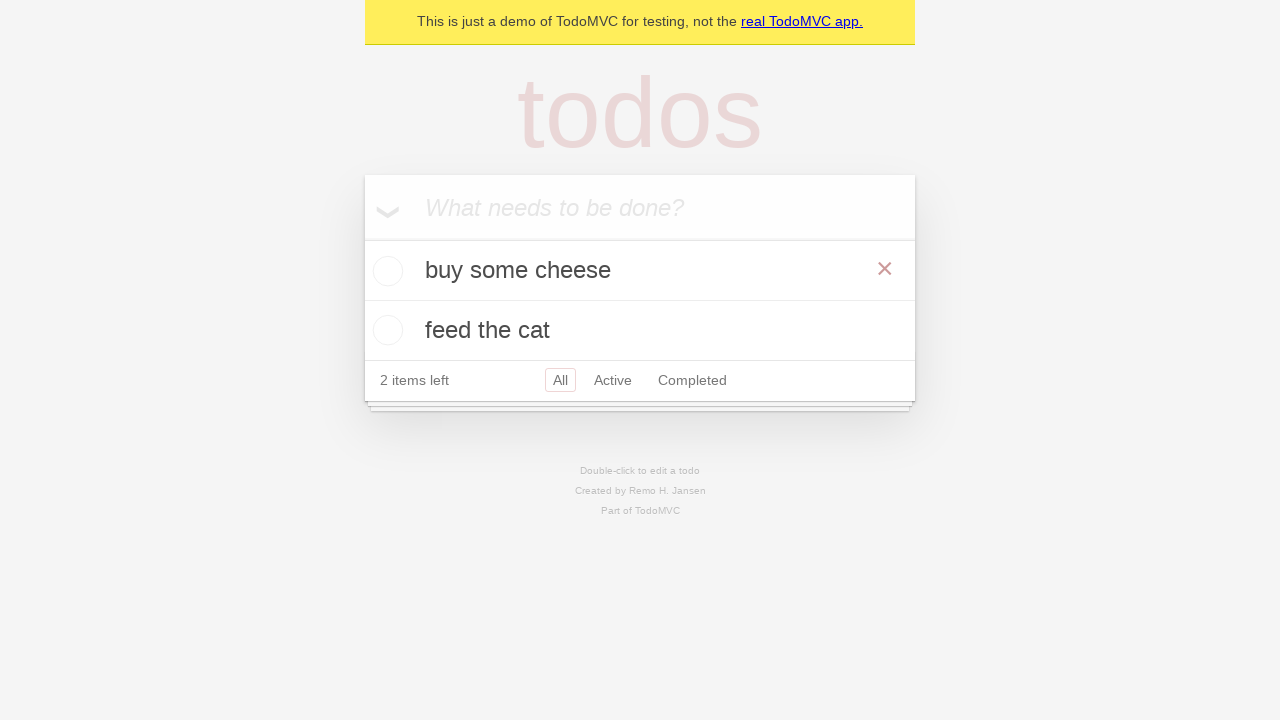